Tests JavaScript prompt dialog by clicking a button, entering text into the prompt, accepting it, and verifying the entered text appears in results.

Starting URL: https://automationfc.github.io/basic-form/index.html

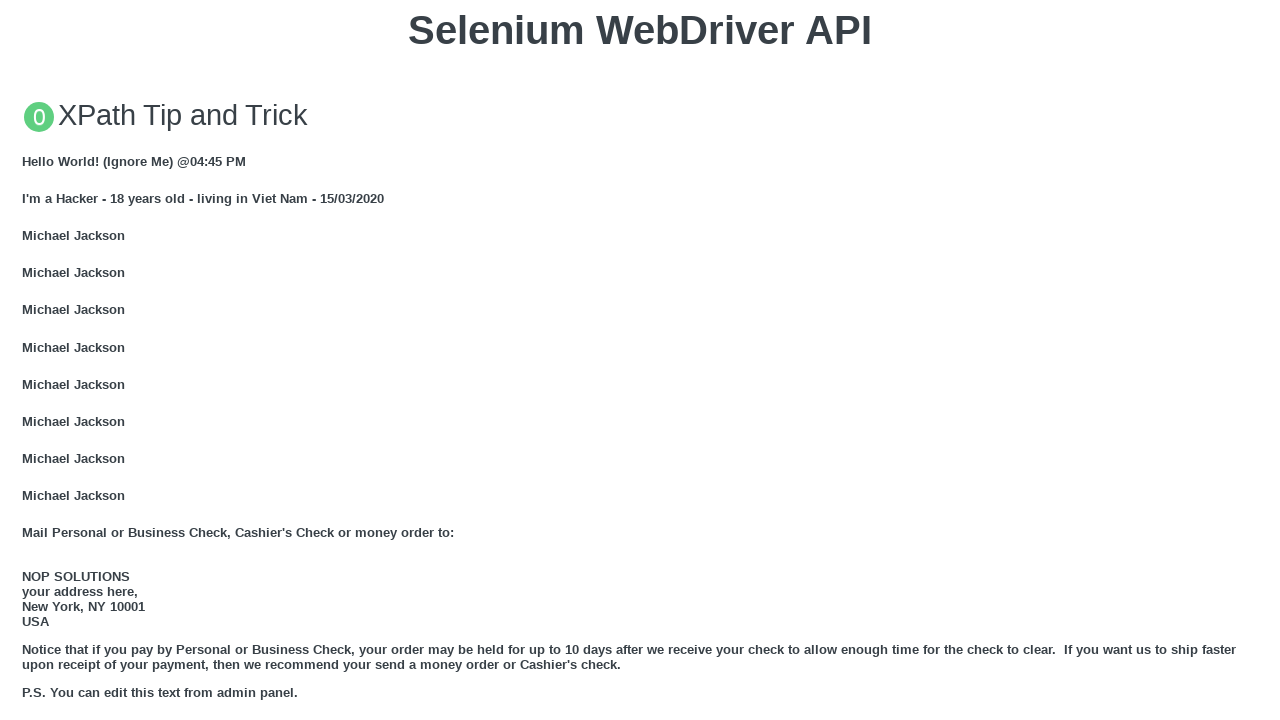

Set up dialog handler to accept prompt with text 'This is a test'
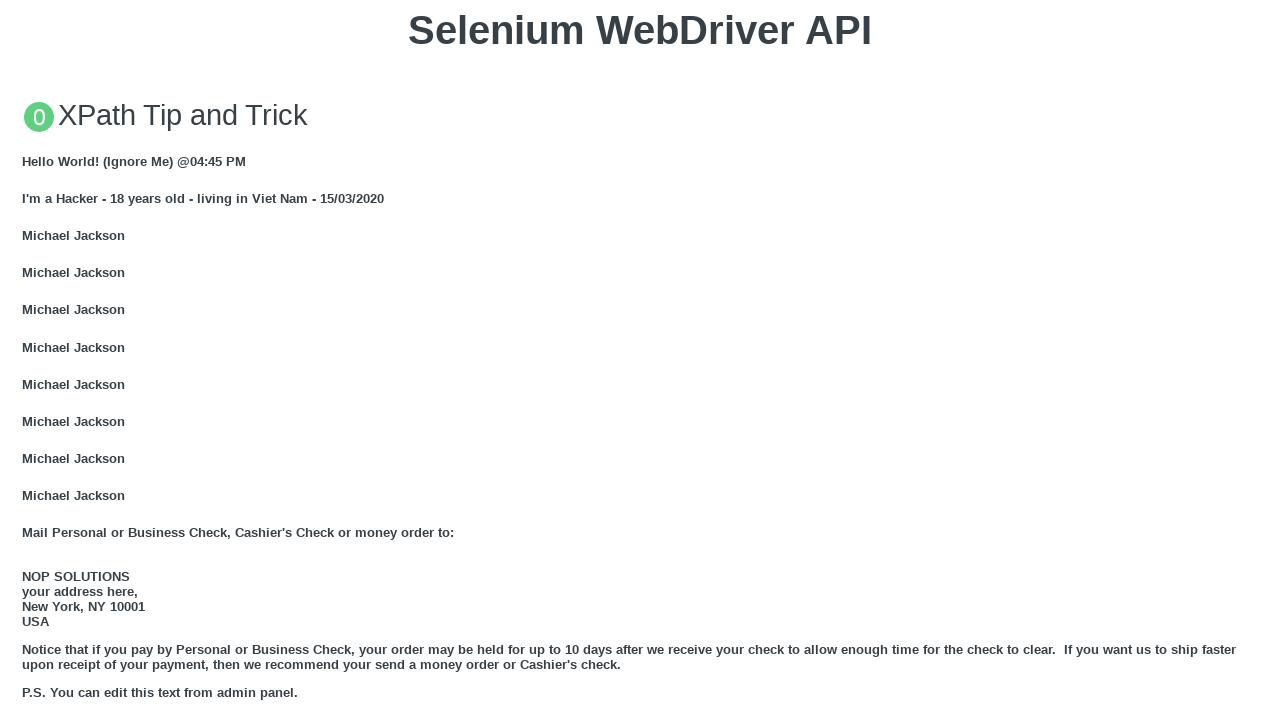

Clicked button to trigger JS Prompt dialog at (640, 360) on xpath=//button[text()='Click for JS Prompt']
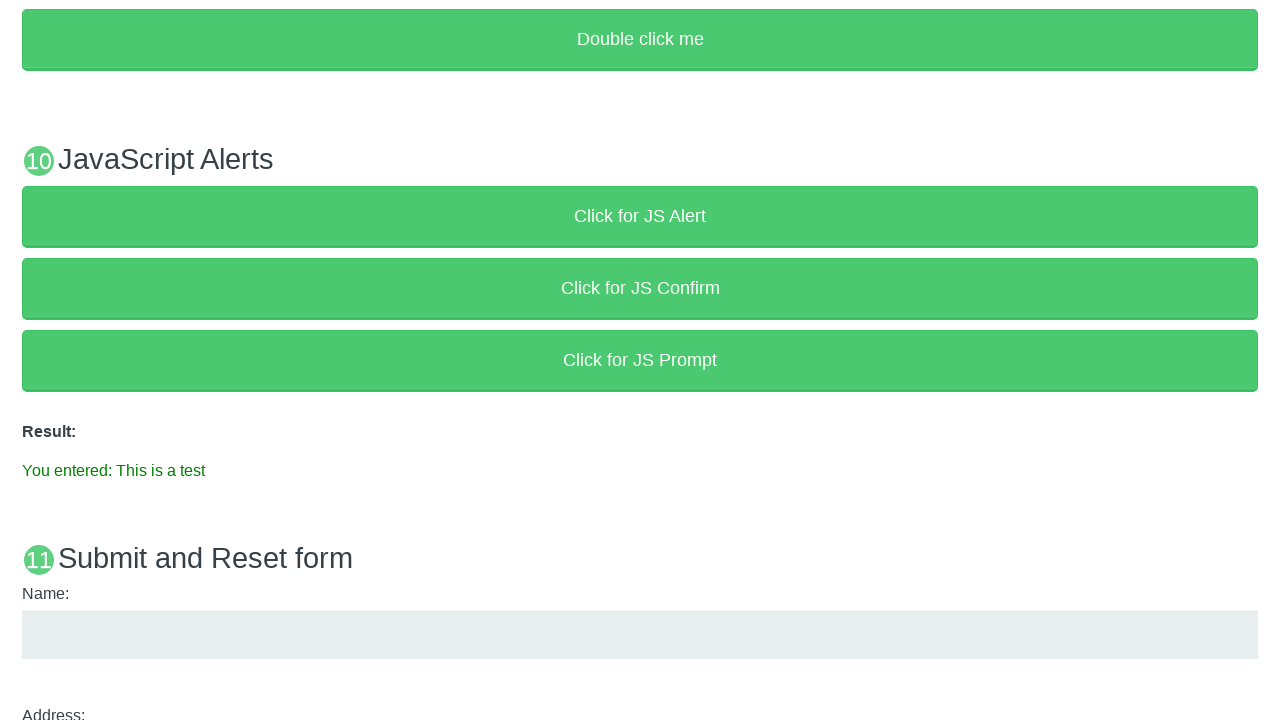

Result element loaded after prompt was accepted
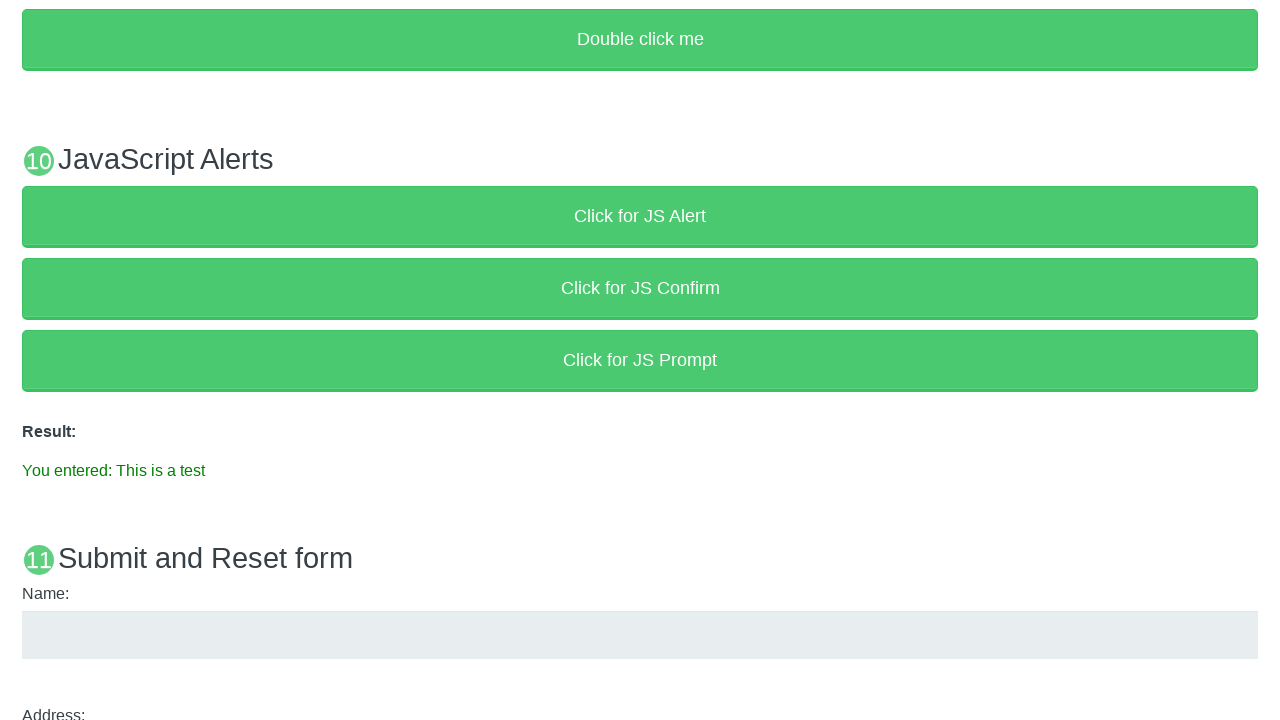

Verified entered text 'This is a test' appears in result element
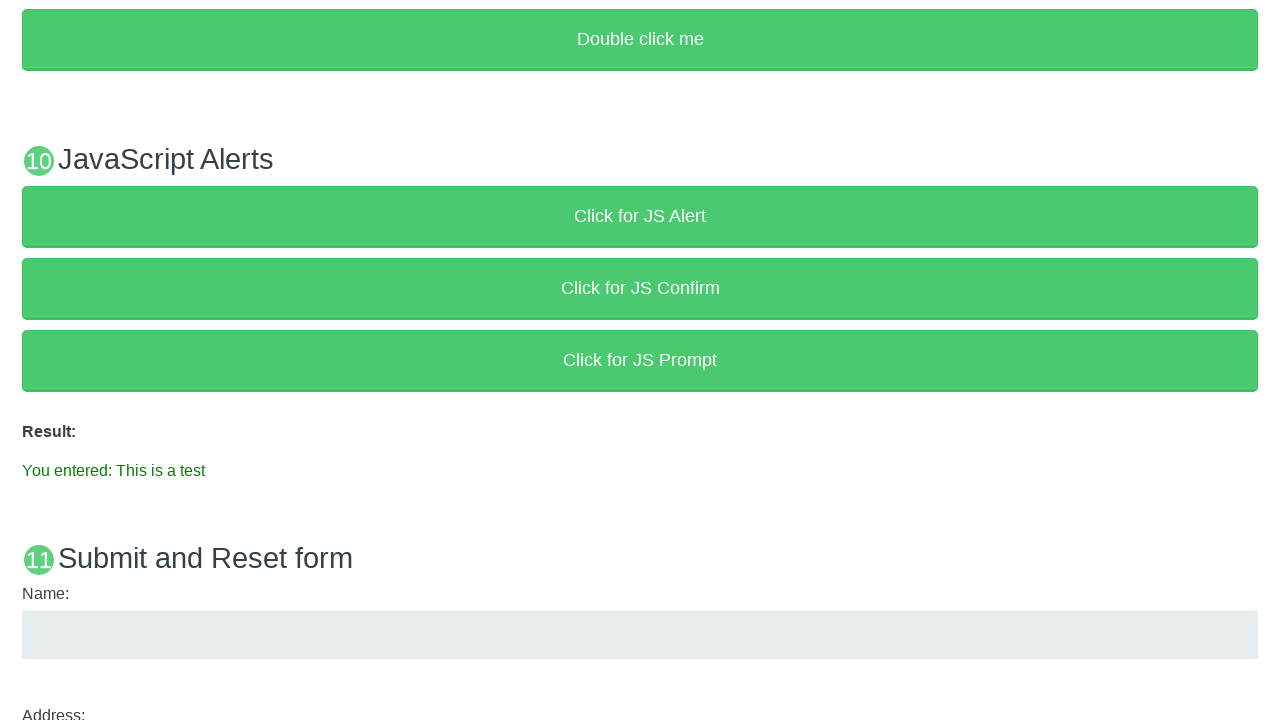

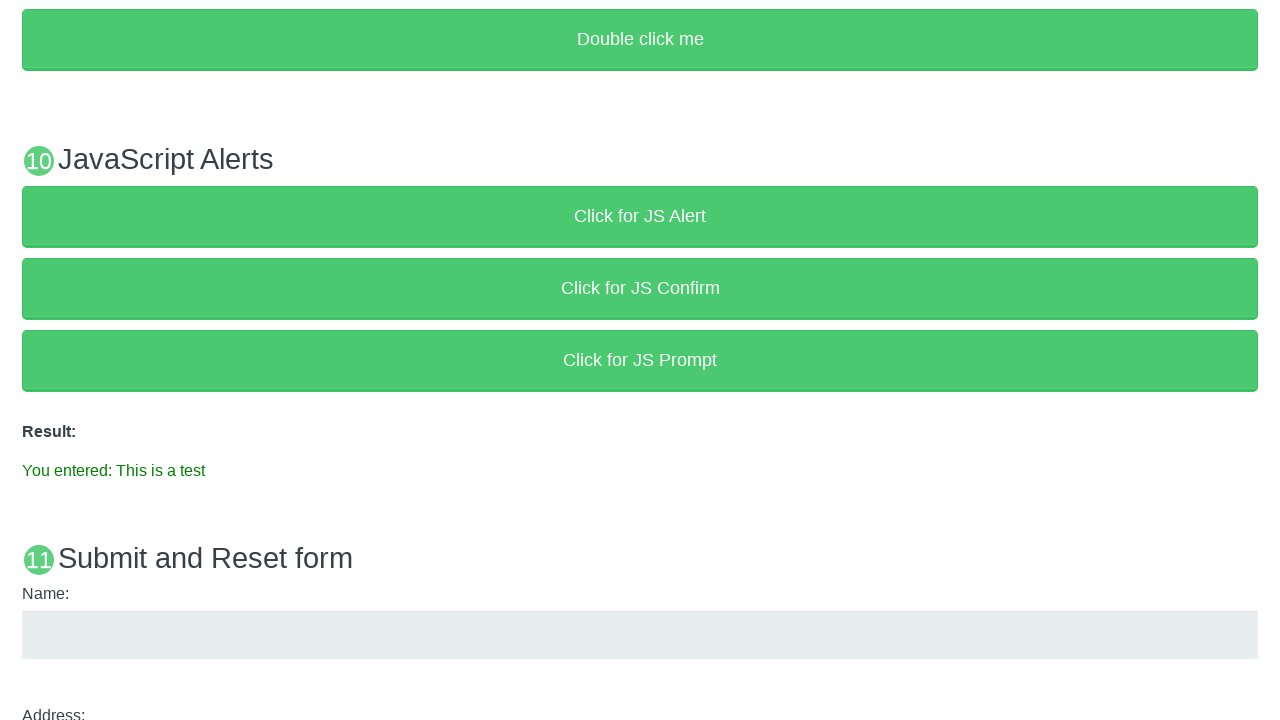